Tests the Playwright documentation site by clicking the "Get started" link and verifying the Installation heading appears.

Starting URL: https://playwright.dev/

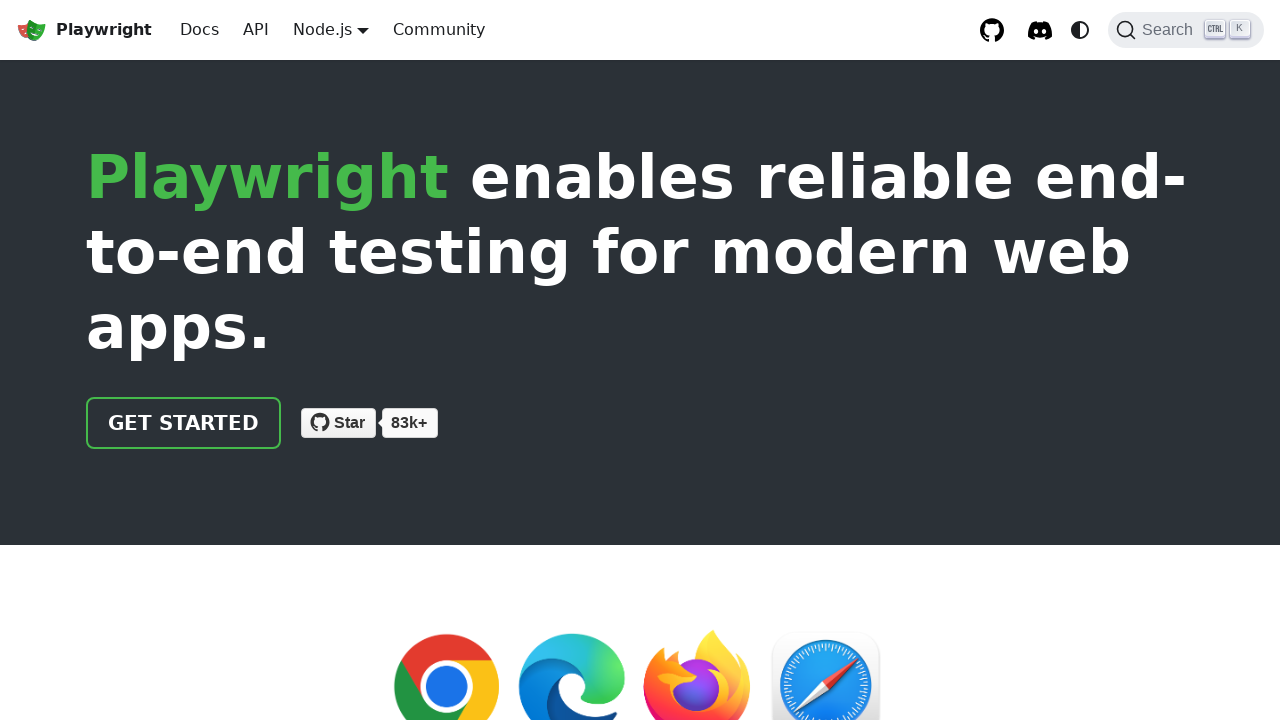

Clicked the 'Get started' link on Playwright documentation homepage at (184, 423) on internal:role=link[name="Get started"i]
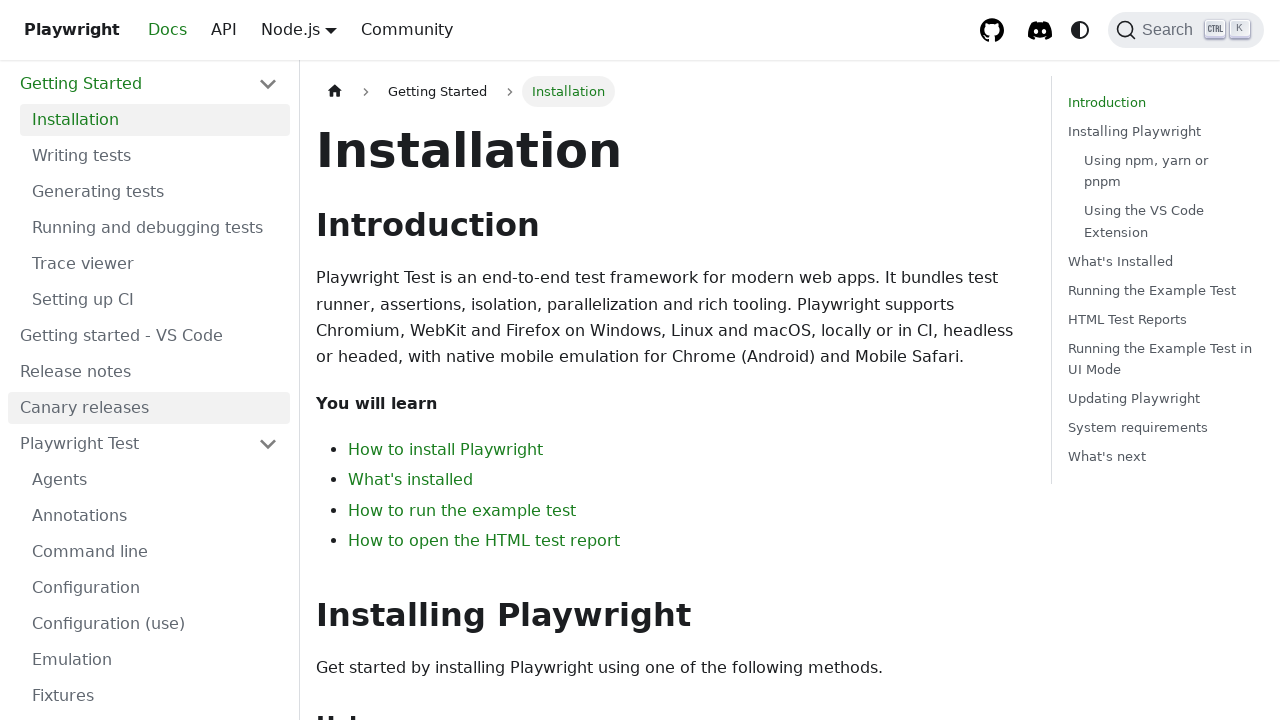

Installation heading appeared and is visible
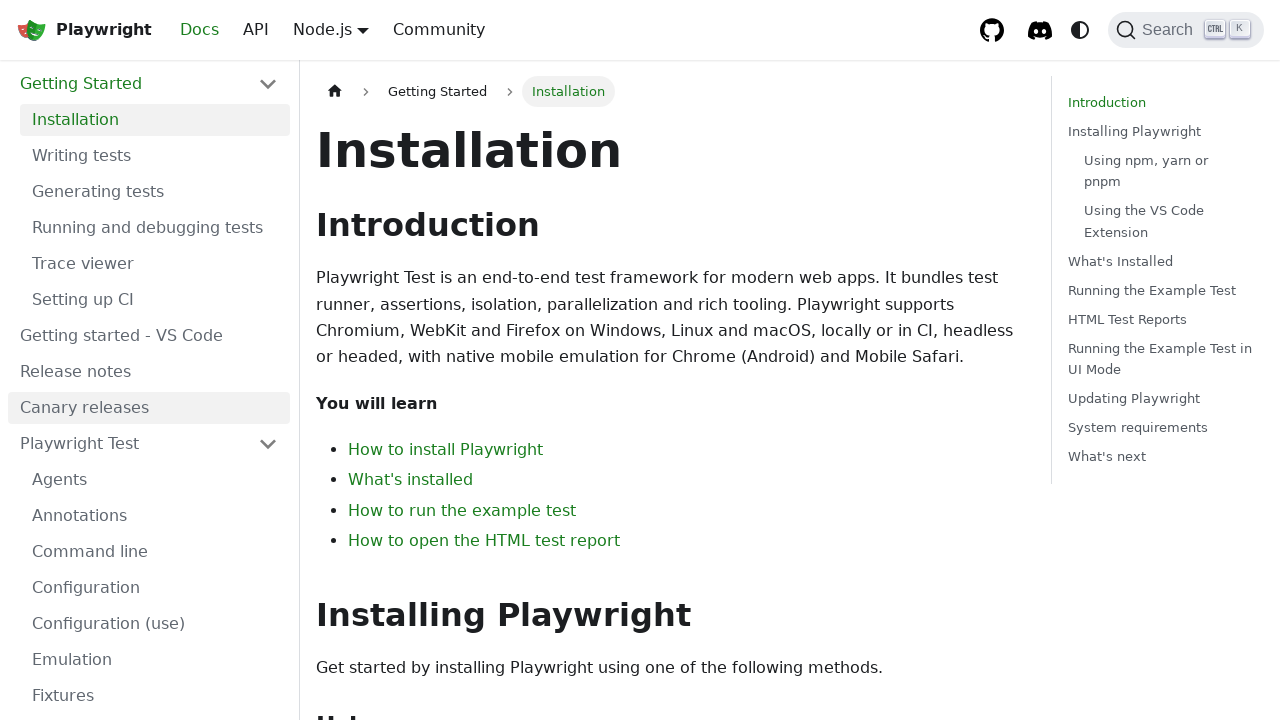

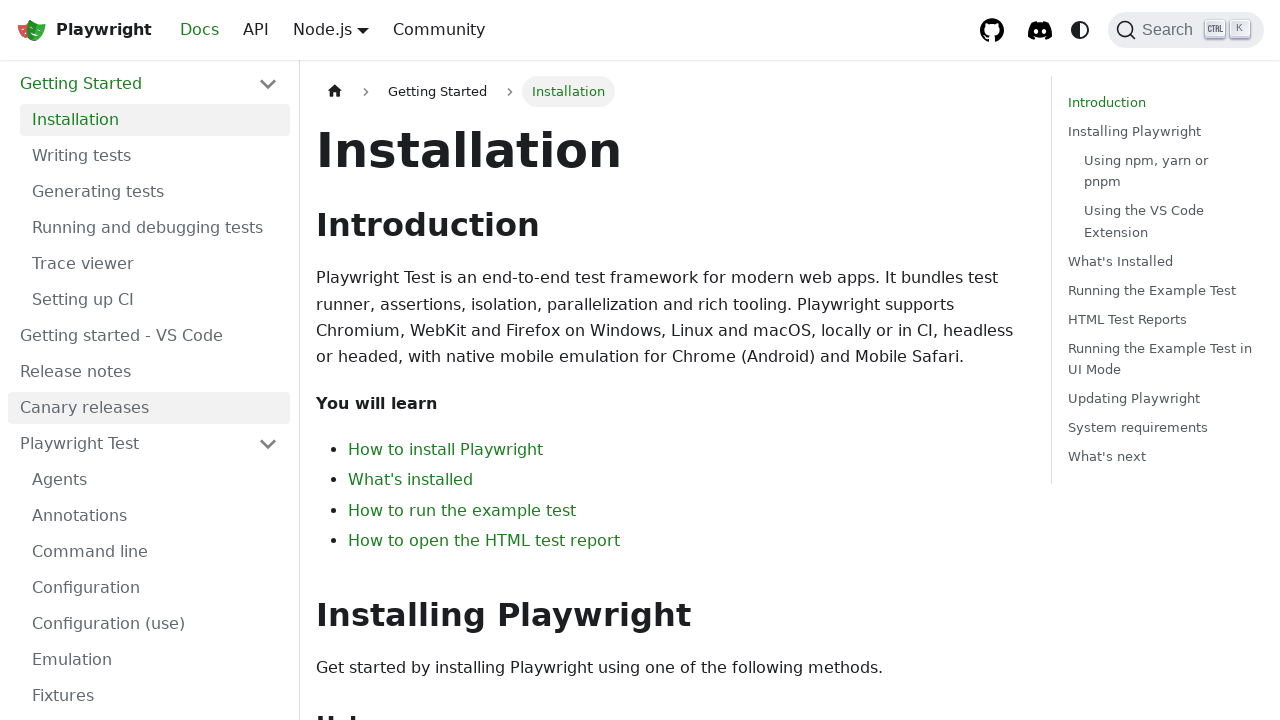